Opens the RedBus homepage and waits for the page to load

Starting URL: https://www.redbus.in/

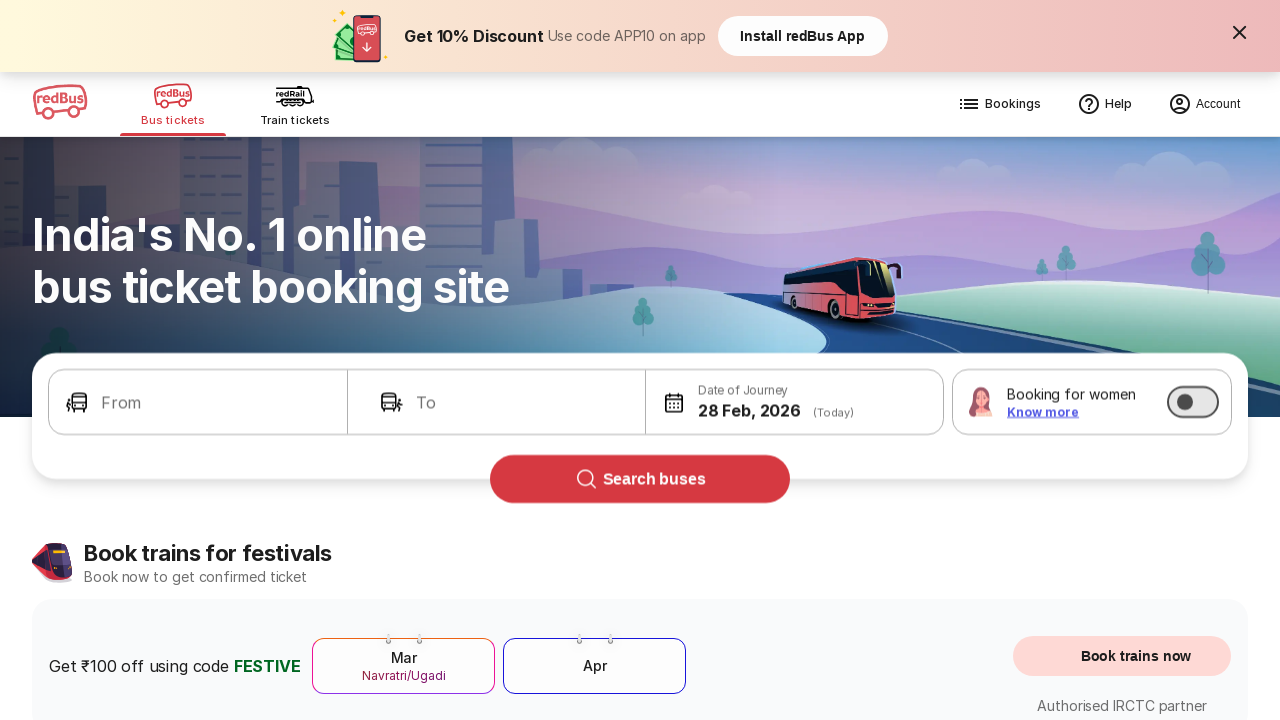

RedBus homepage loaded - DOM content fully loaded
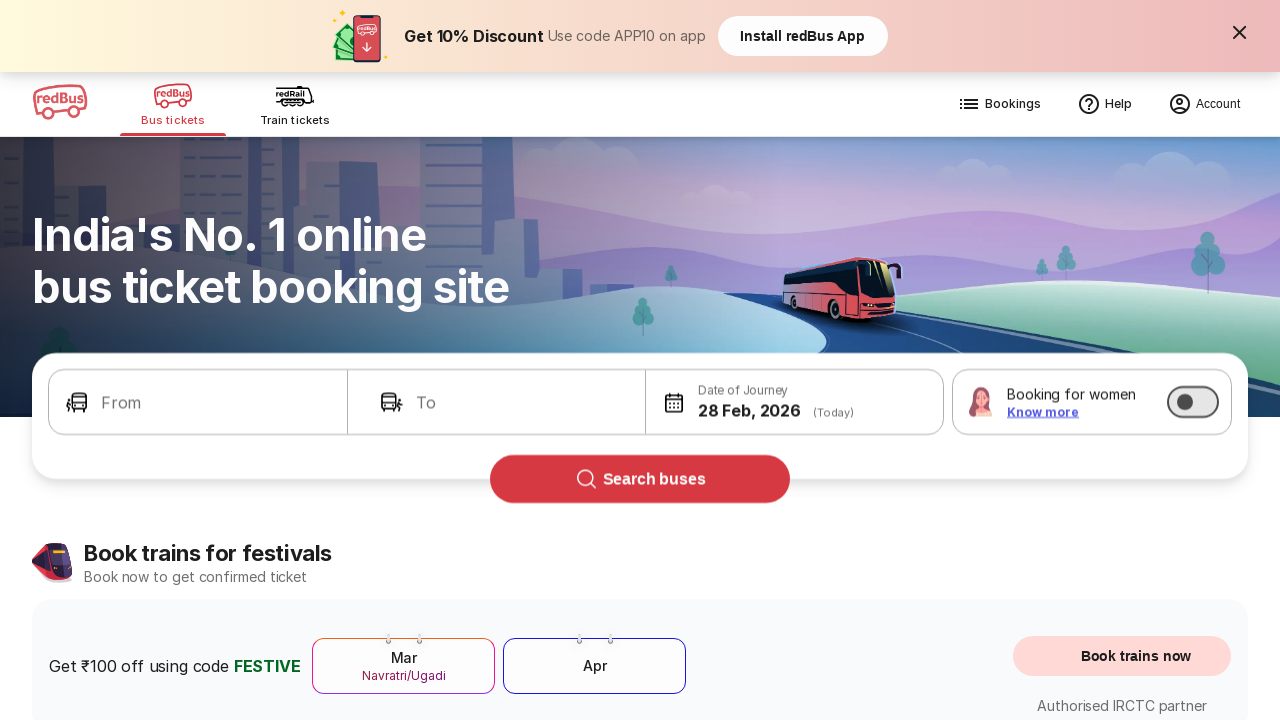

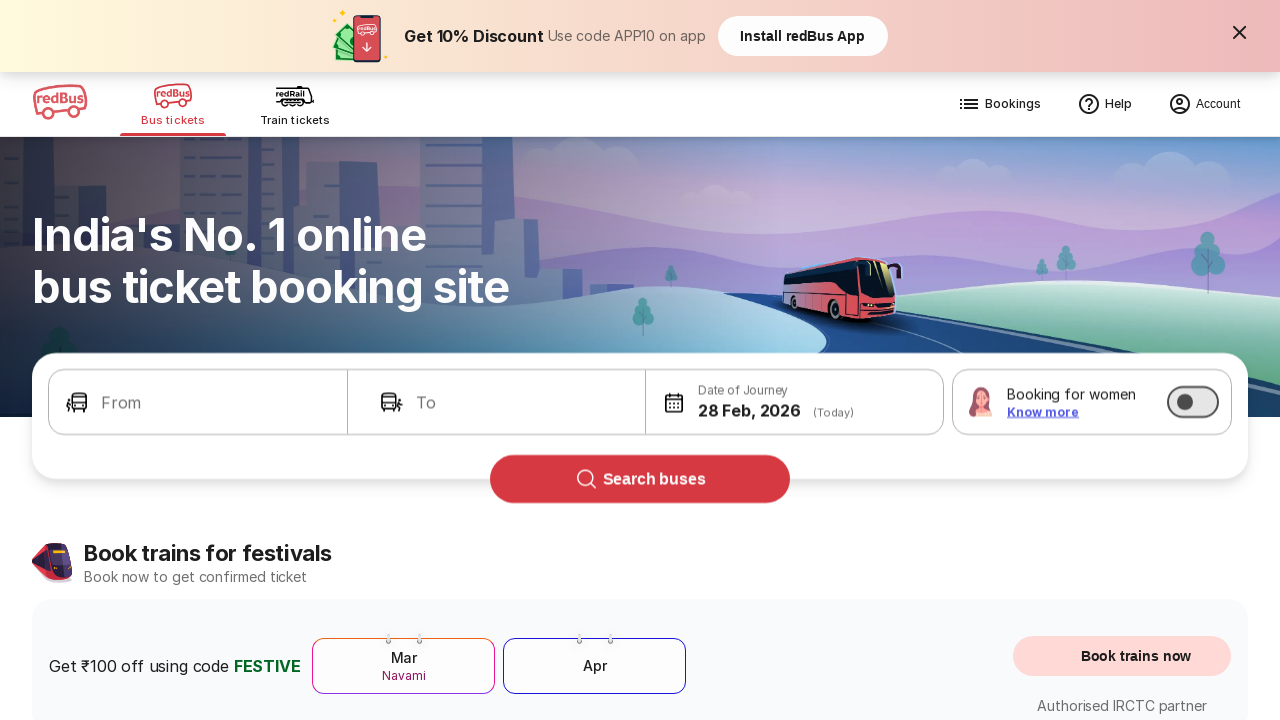